Tests registration form validation by submitting an improperly formatted email address

Starting URL: https://practice.automationtesting.in/

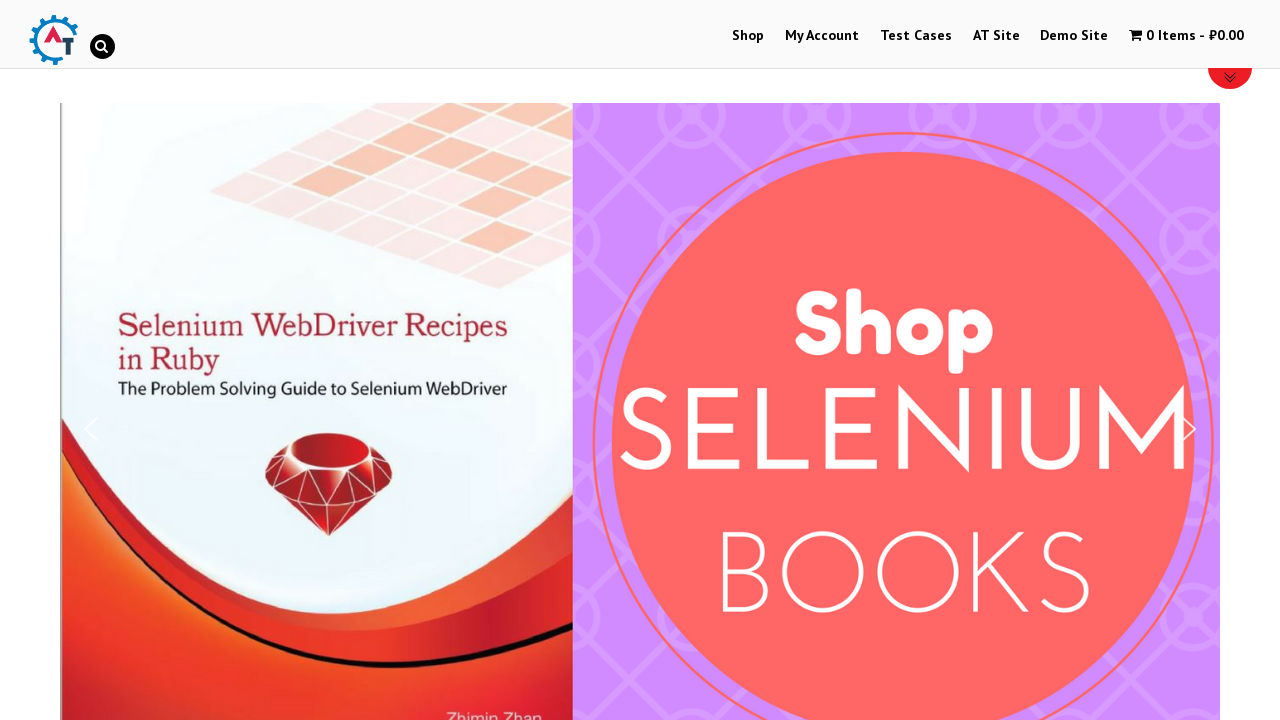

Clicked on 'My Account' link to navigate to registration page at (822, 36) on text=My Account
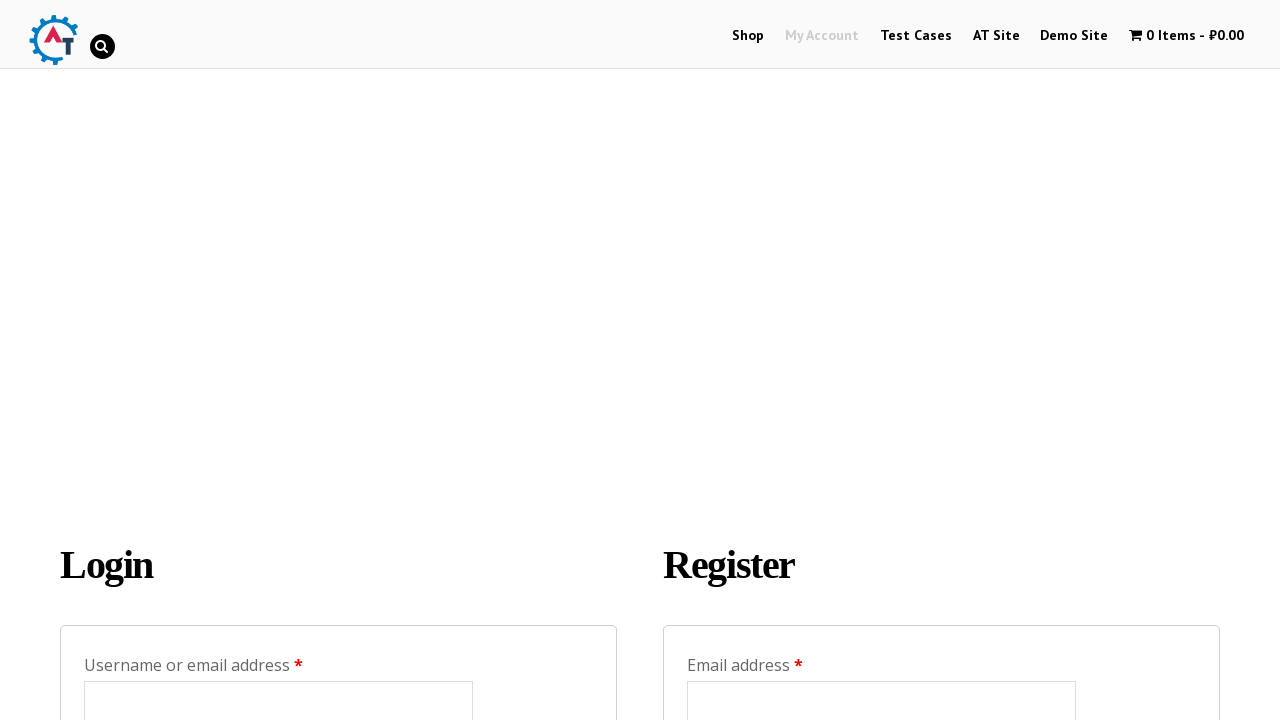

Filled email field with invalid format 'mngr550' (missing @ and domain) on input[name='email']
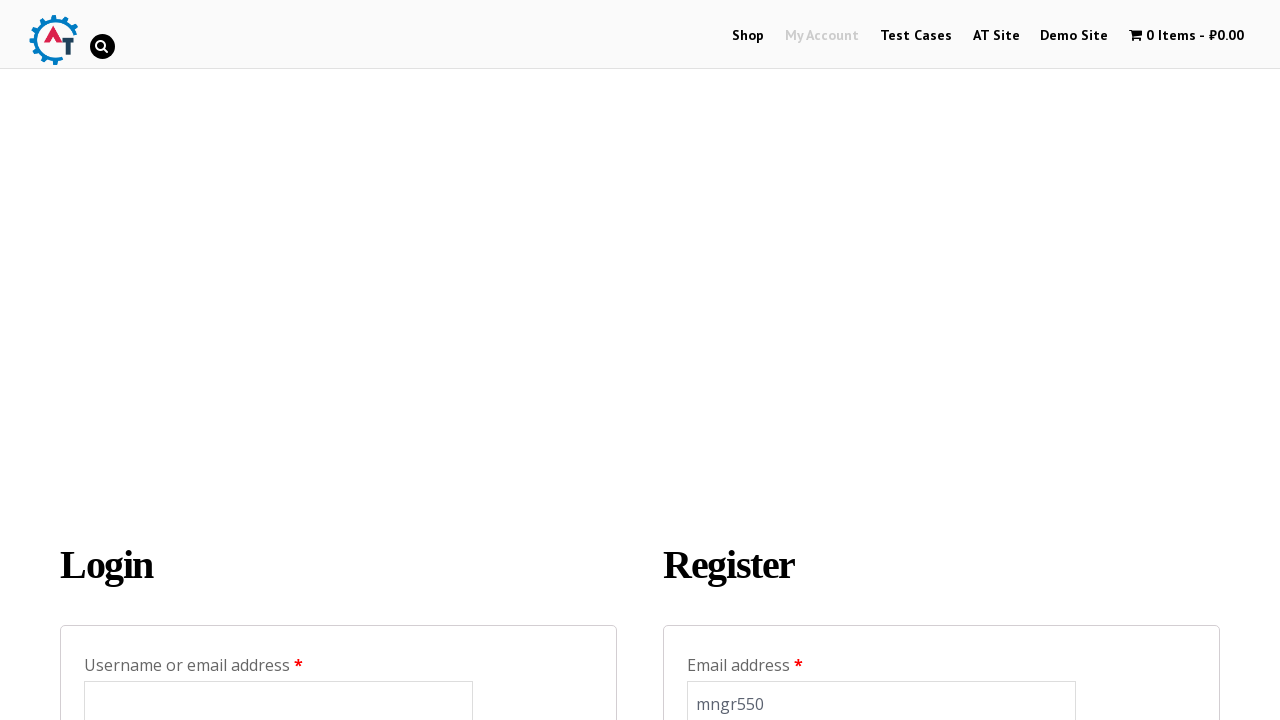

Filled password field with 'SecurePass%789' on #reg_password
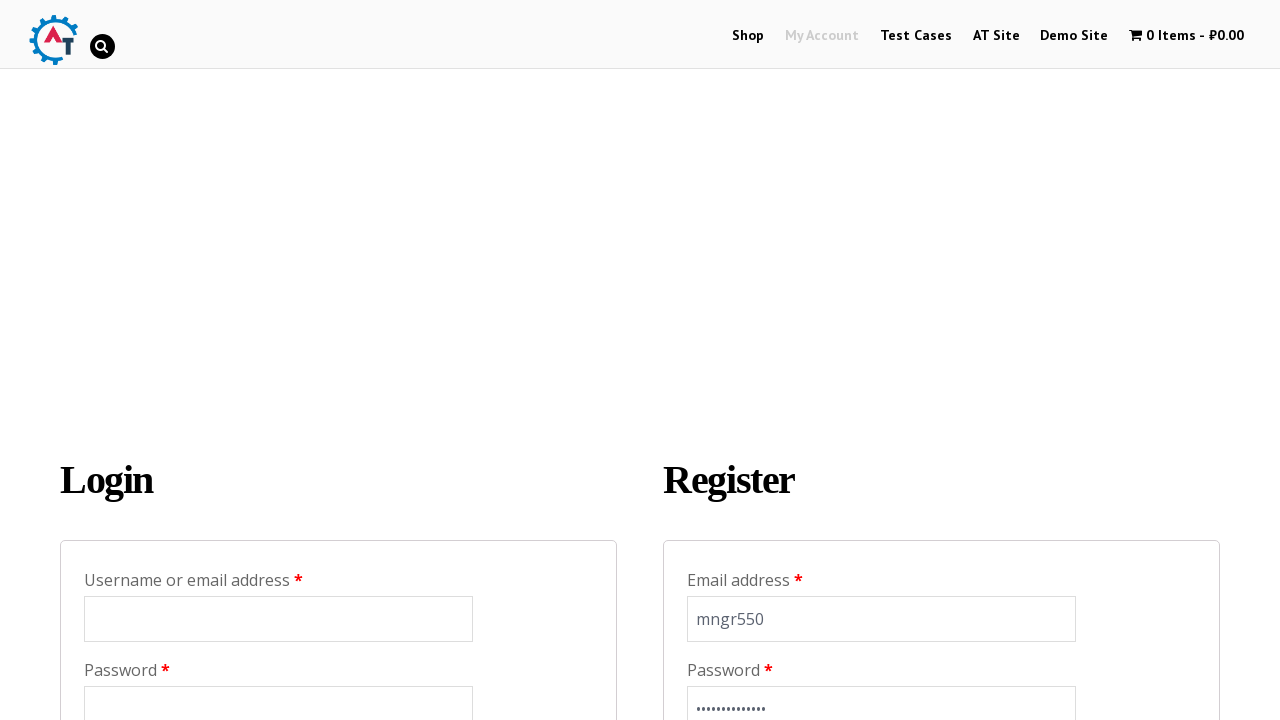

Clicked register button to submit form with invalid email at (744, 360) on input[name='register']
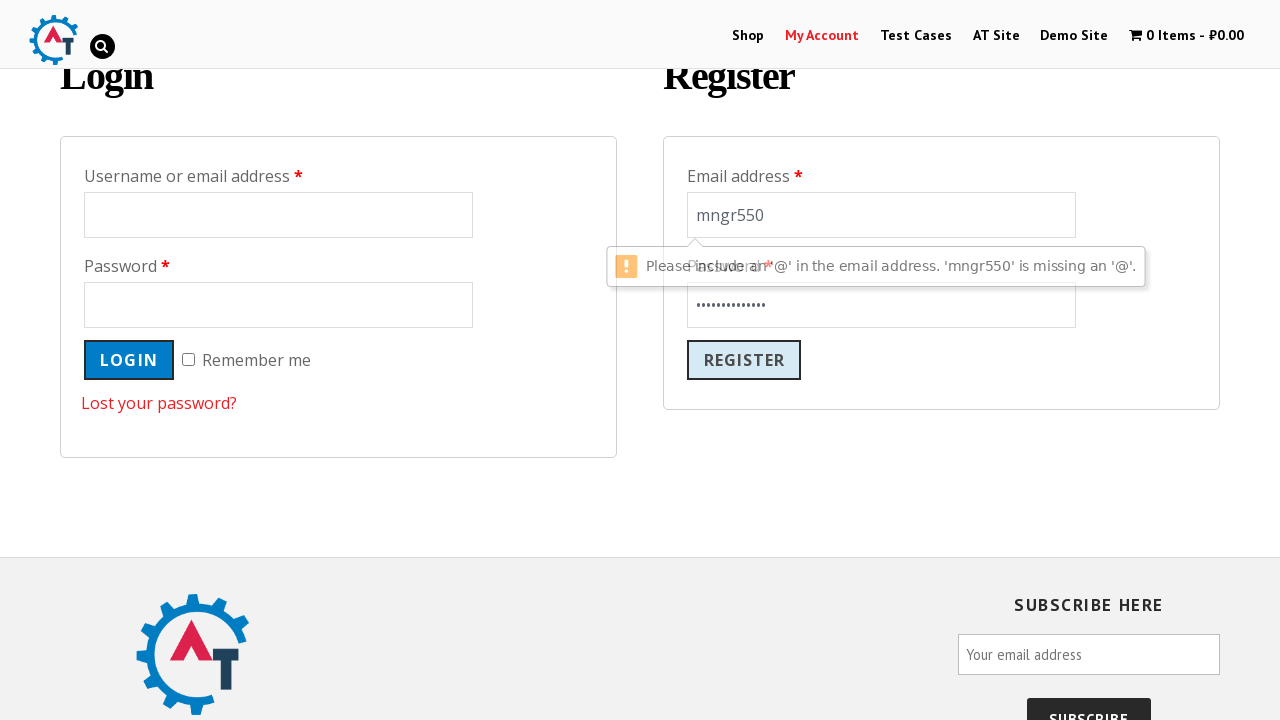

Waited for validation response from server
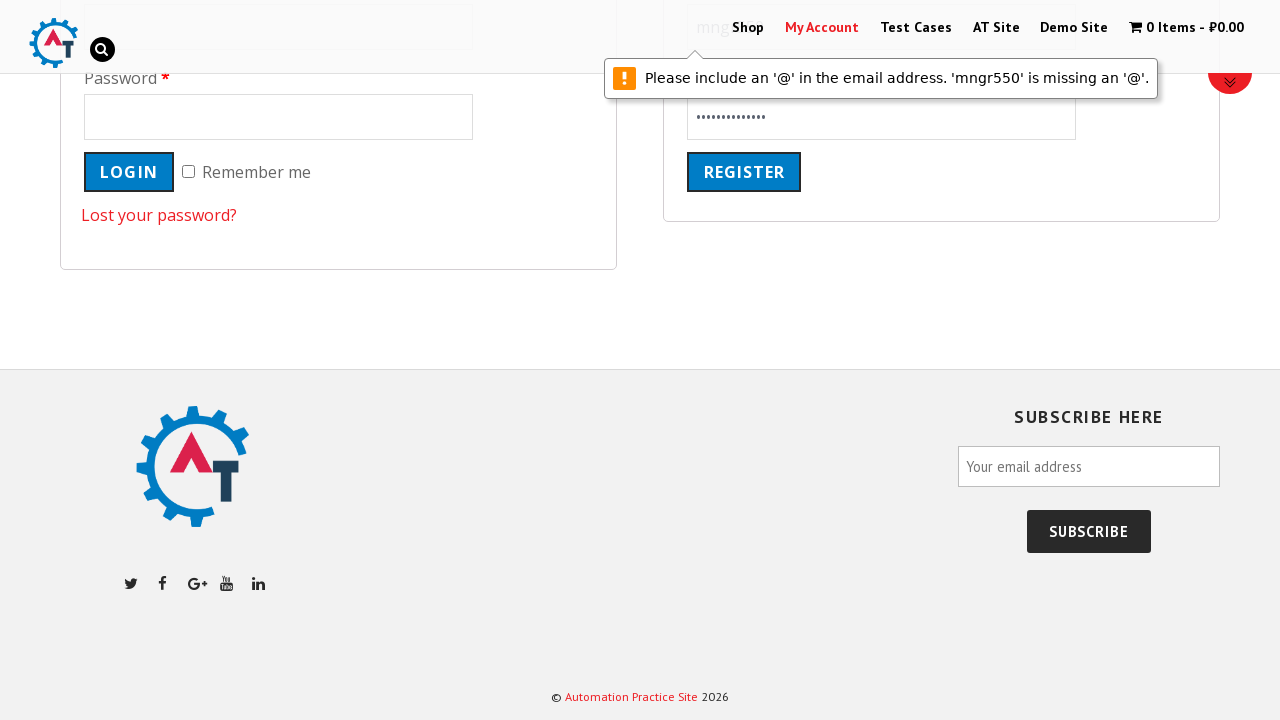

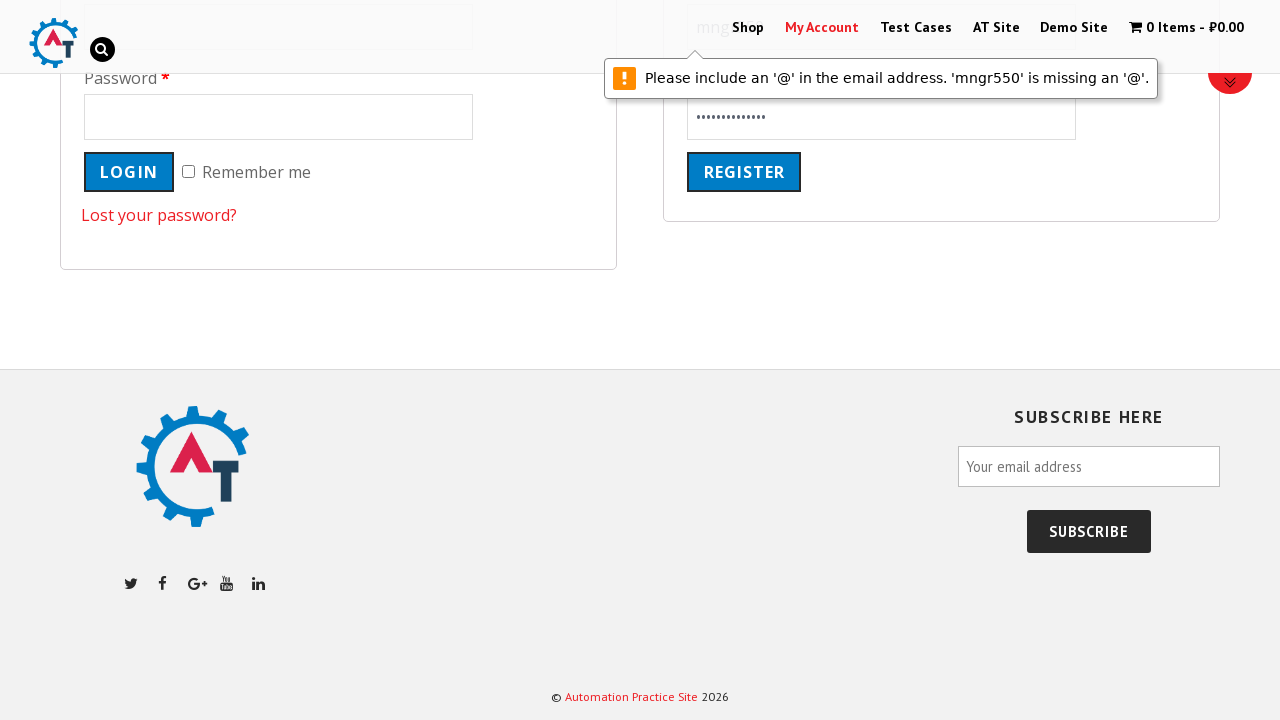